Opens the Greggs UK coffee shop website and verifies the page loads successfully

Starting URL: https://www.greggs.co.uk/

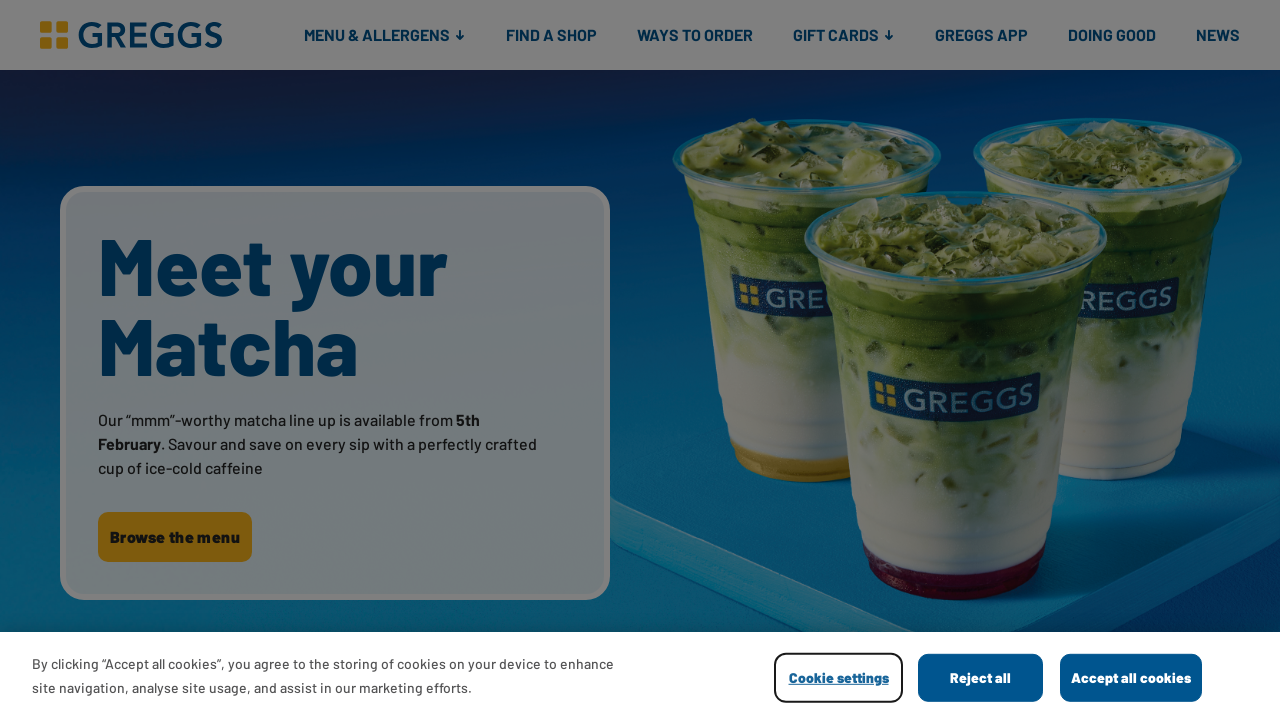

Greggs UK website page loaded successfully
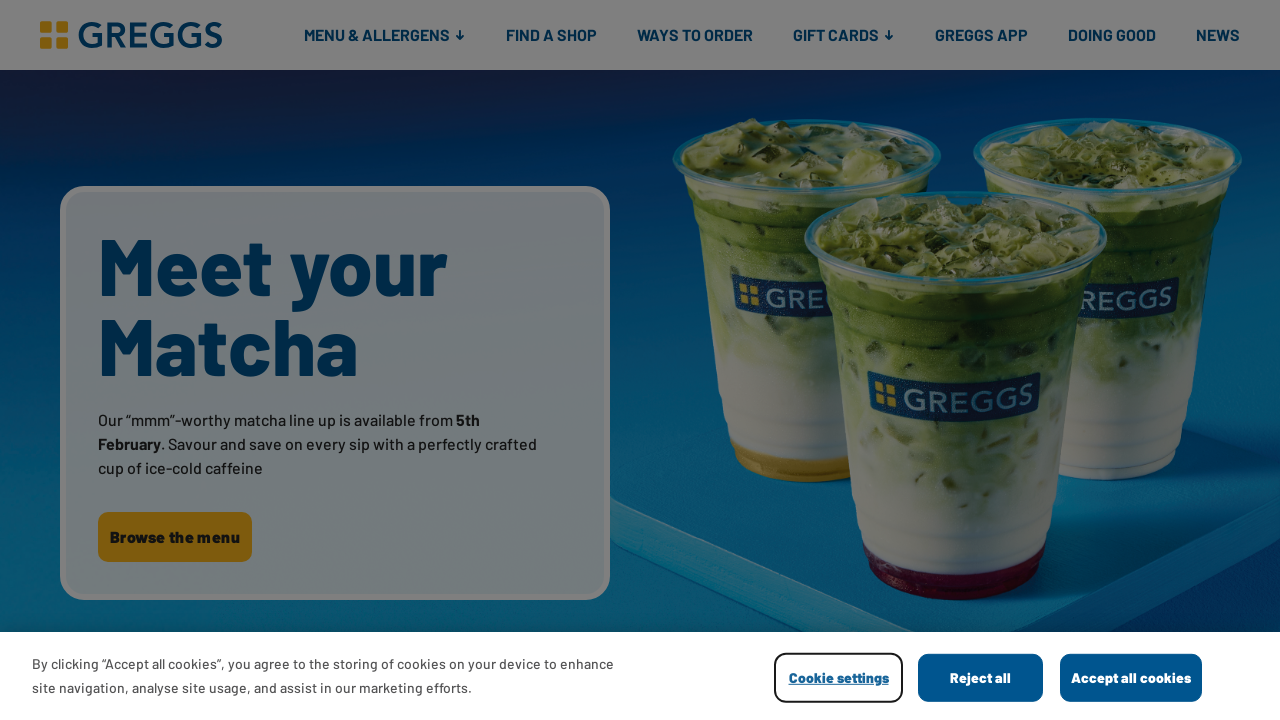

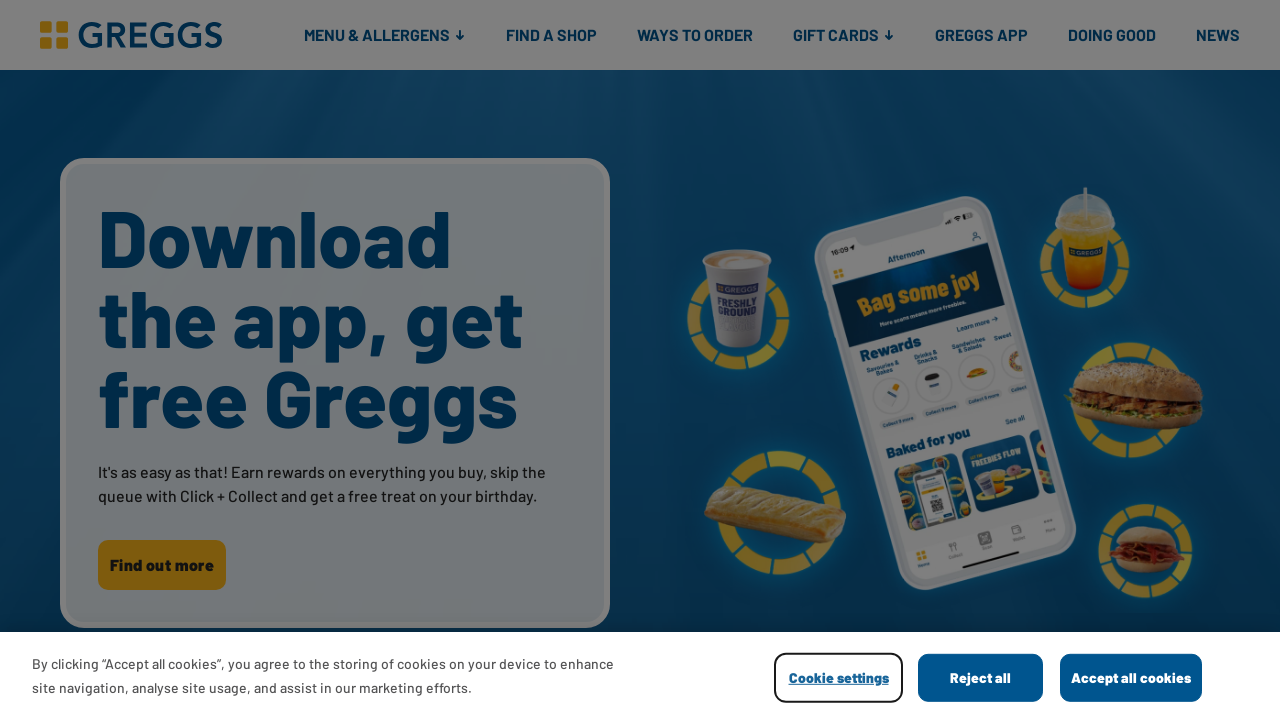